Navigates to carbon.now.sh with a code snippet, clicks the Export button to download a code screenshot image.

Starting URL: https://carbon.now.sh/?l=auto&code=console.log%28%22Hello%20World%22%29

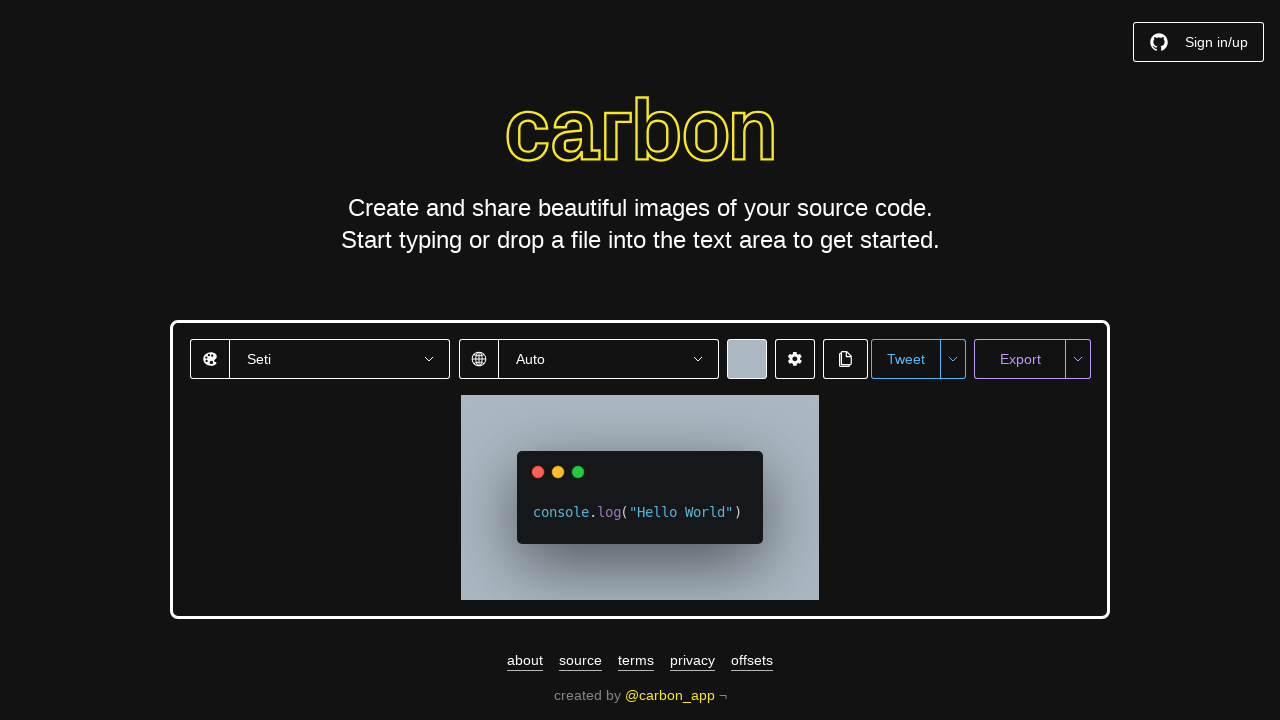

Waited for page to fully load (networkidle)
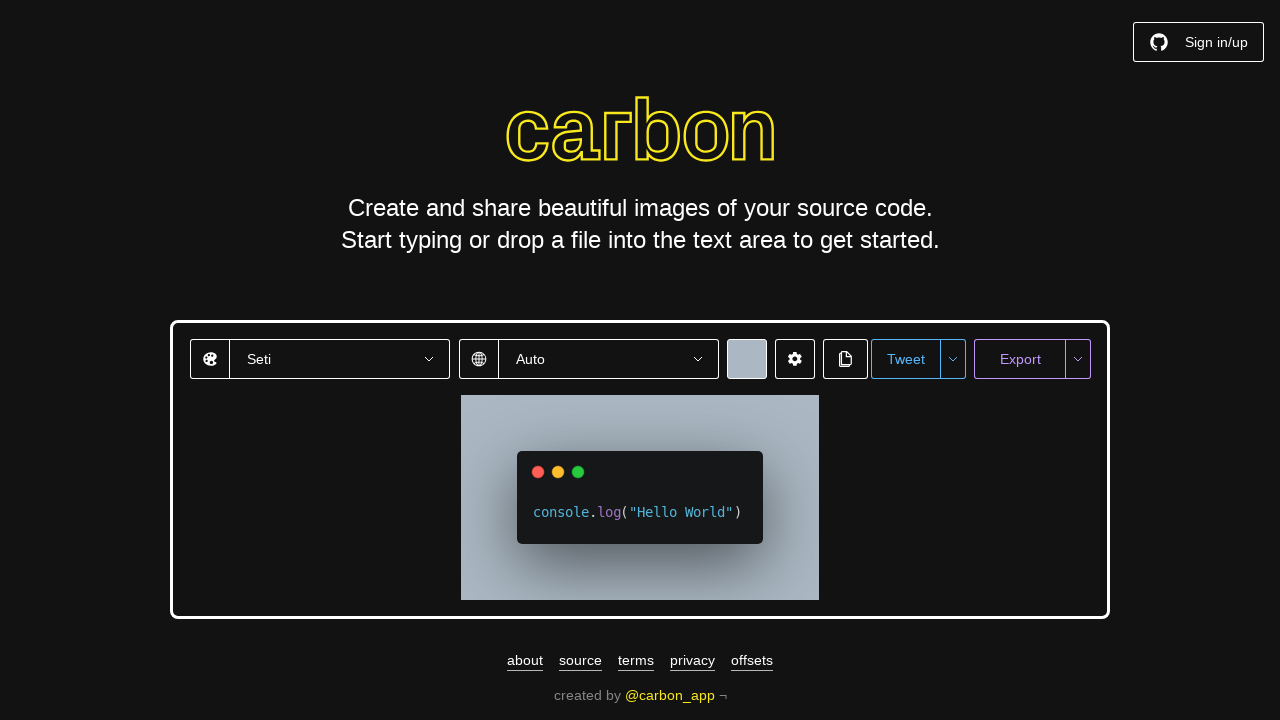

Clicked the Export button to generate and download code screenshot at (1020, 359) on xpath=//button[contains(text(),'Export')]
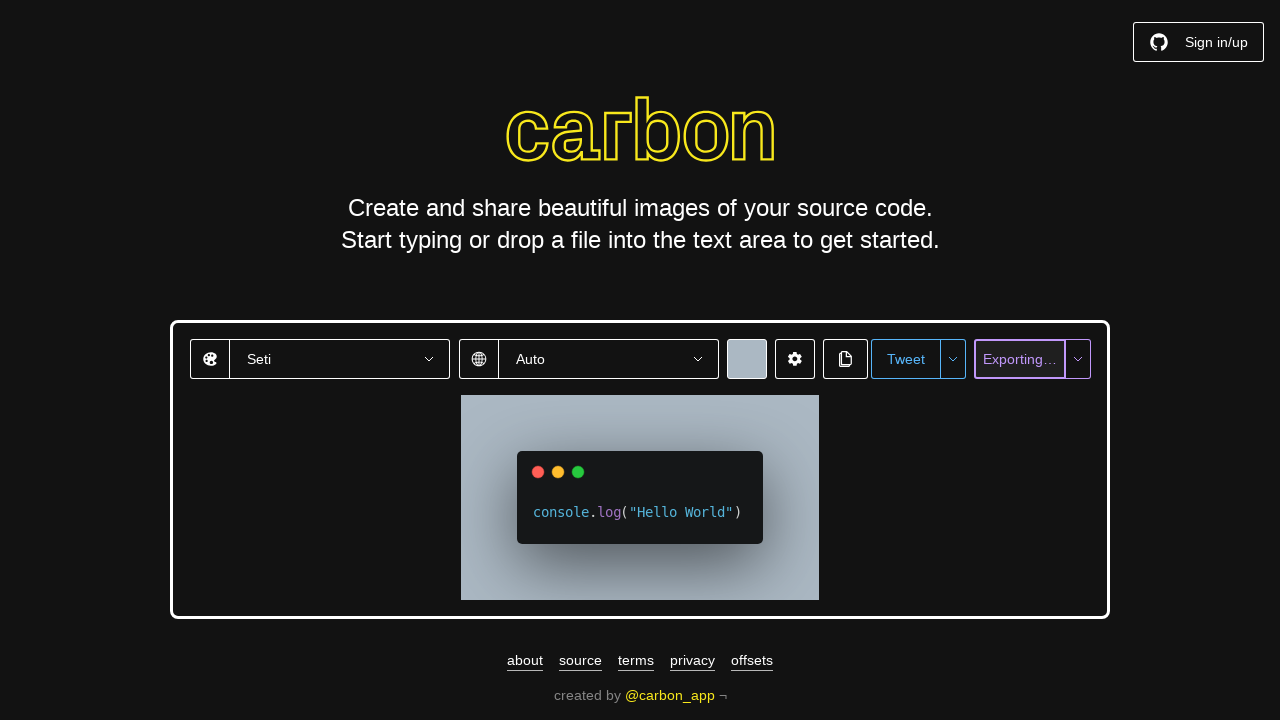

Waited for export menu/options to appear
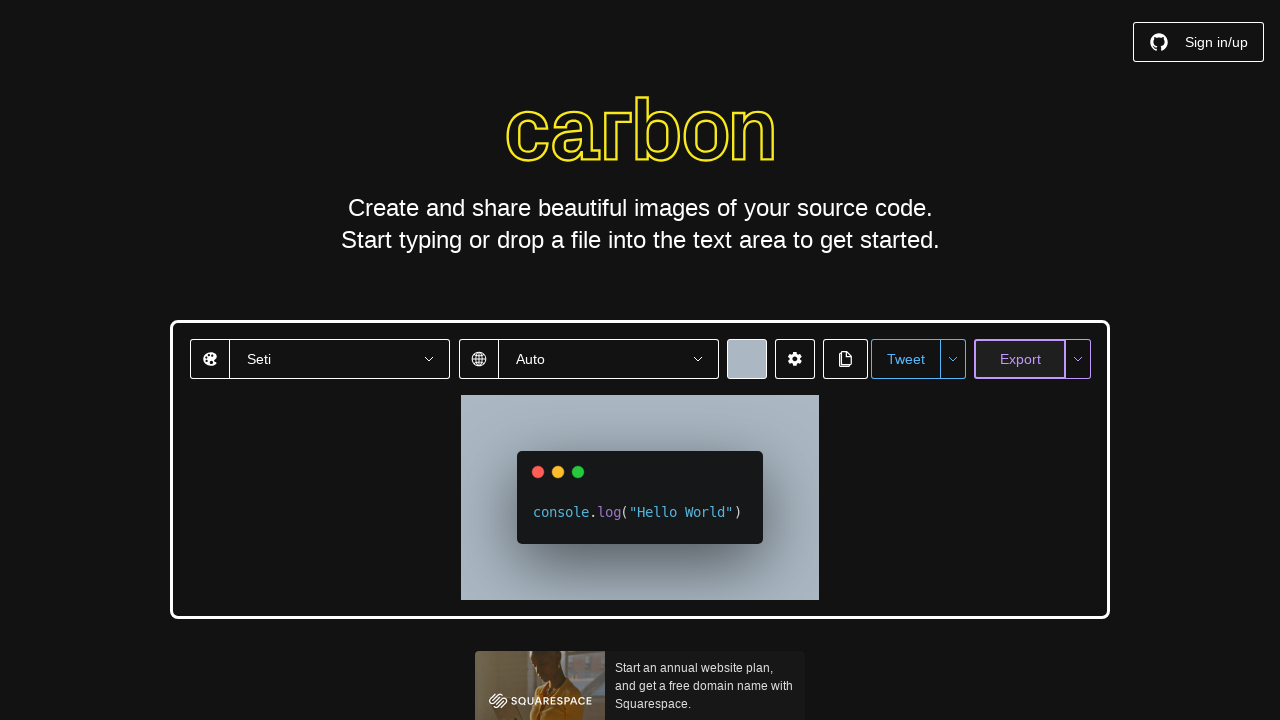

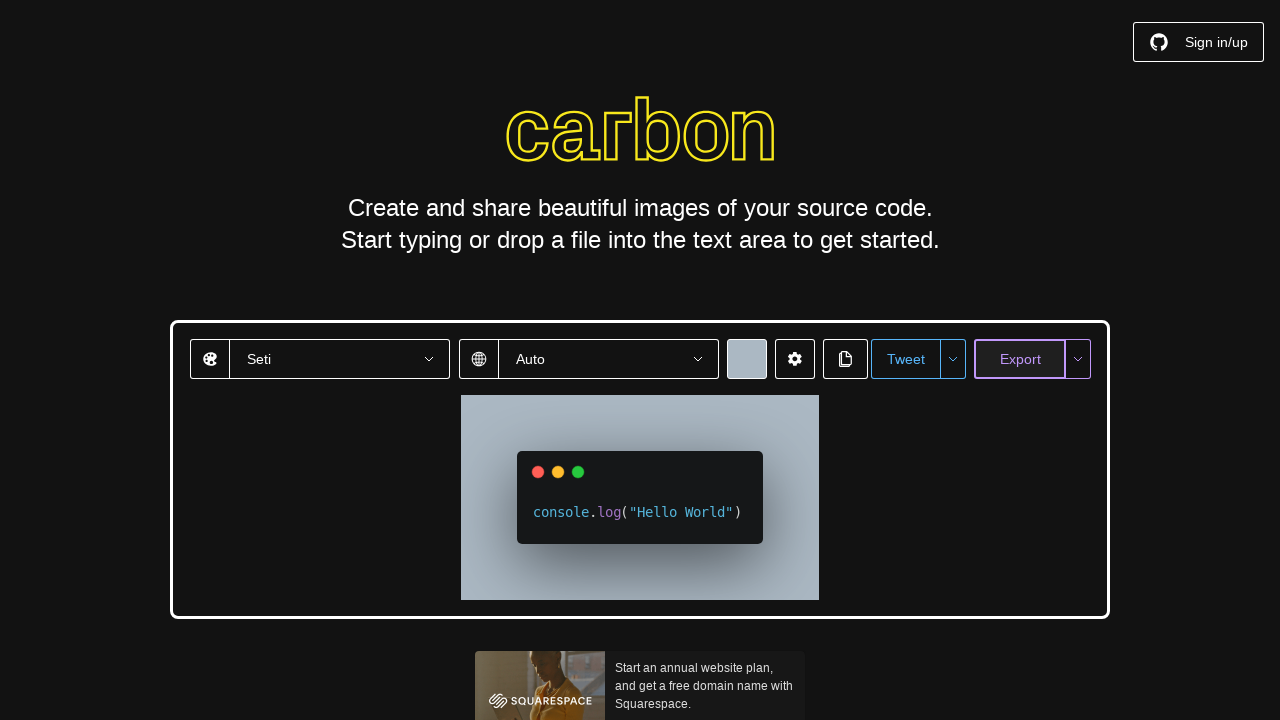